Opens the QQ.com homepage and verifies the page loads successfully

Starting URL: https://www.qq.com

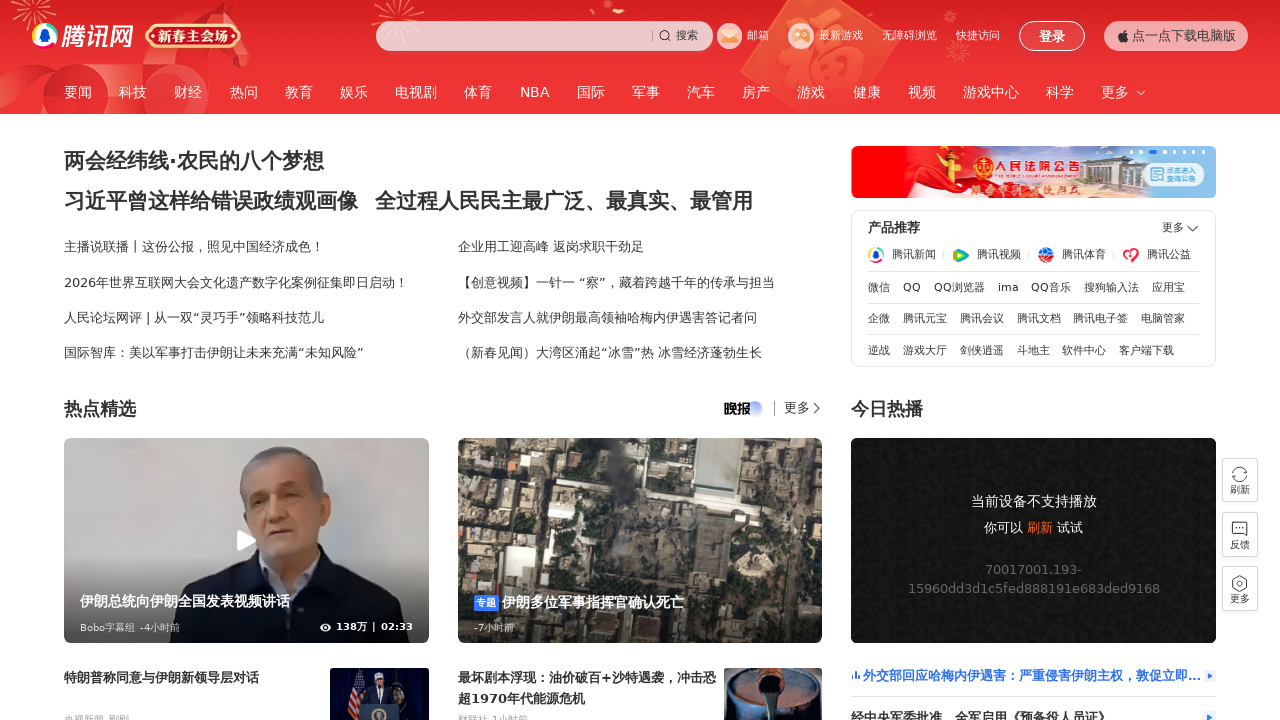

QQ.com homepage loaded successfully (DOM content ready)
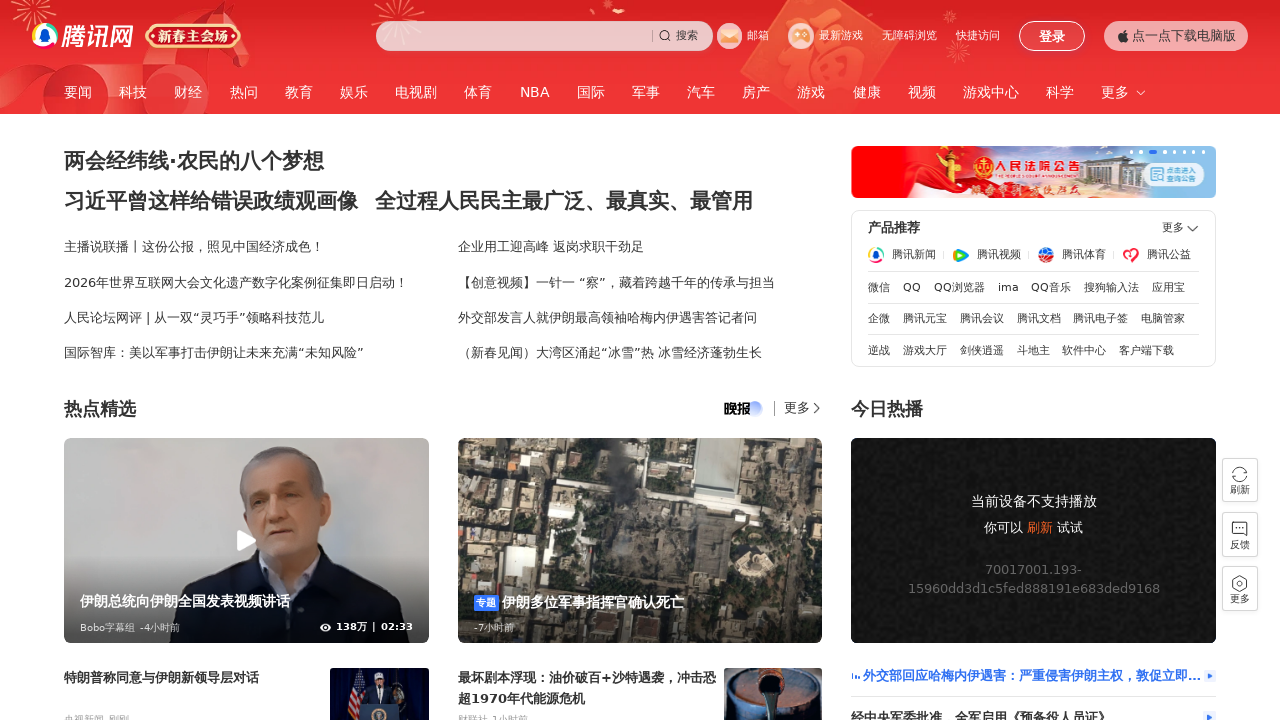

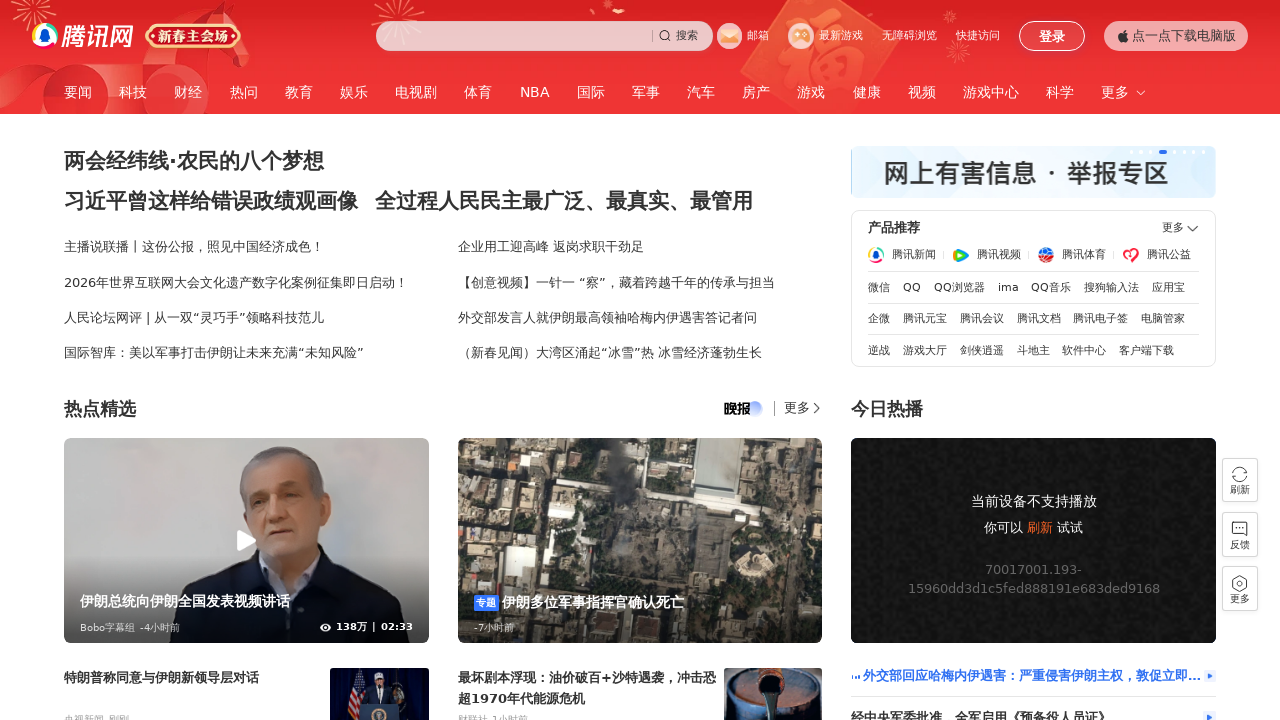